Tests various button interactions on a demo page including clicking buttons, checking navigation, verifying button states, and retrieving button properties like position, color, and dimensions

Starting URL: https://leafground.com/button.xhtml

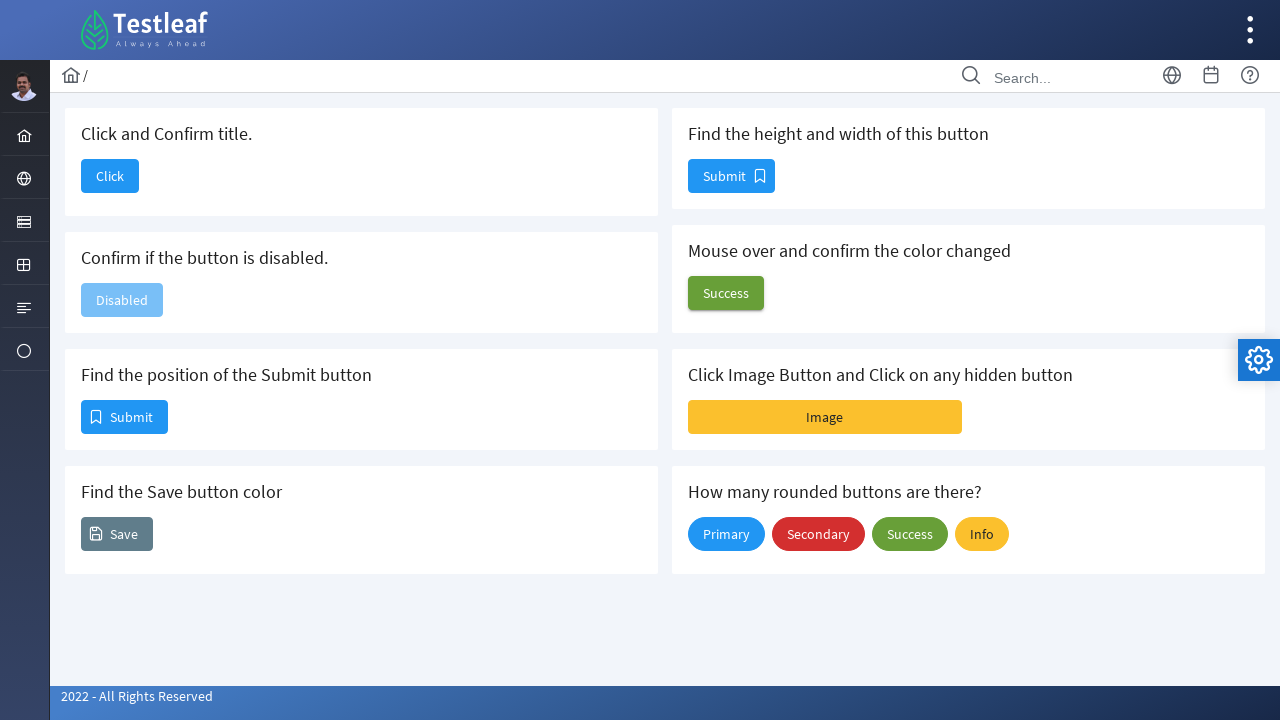

Clicked button to confirm title at (110, 176) on xpath=//h5[text()='Click and Confirm title.']/following::button[1]
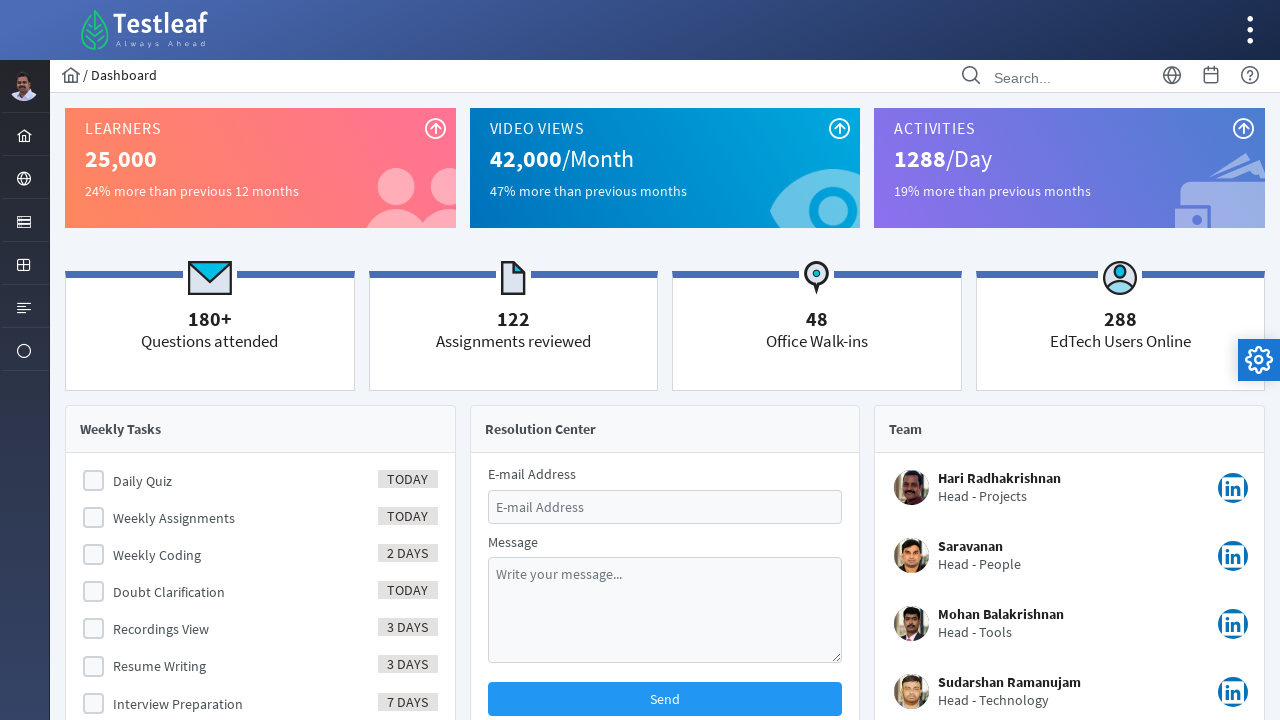

Verified page title is 'Dashboard'
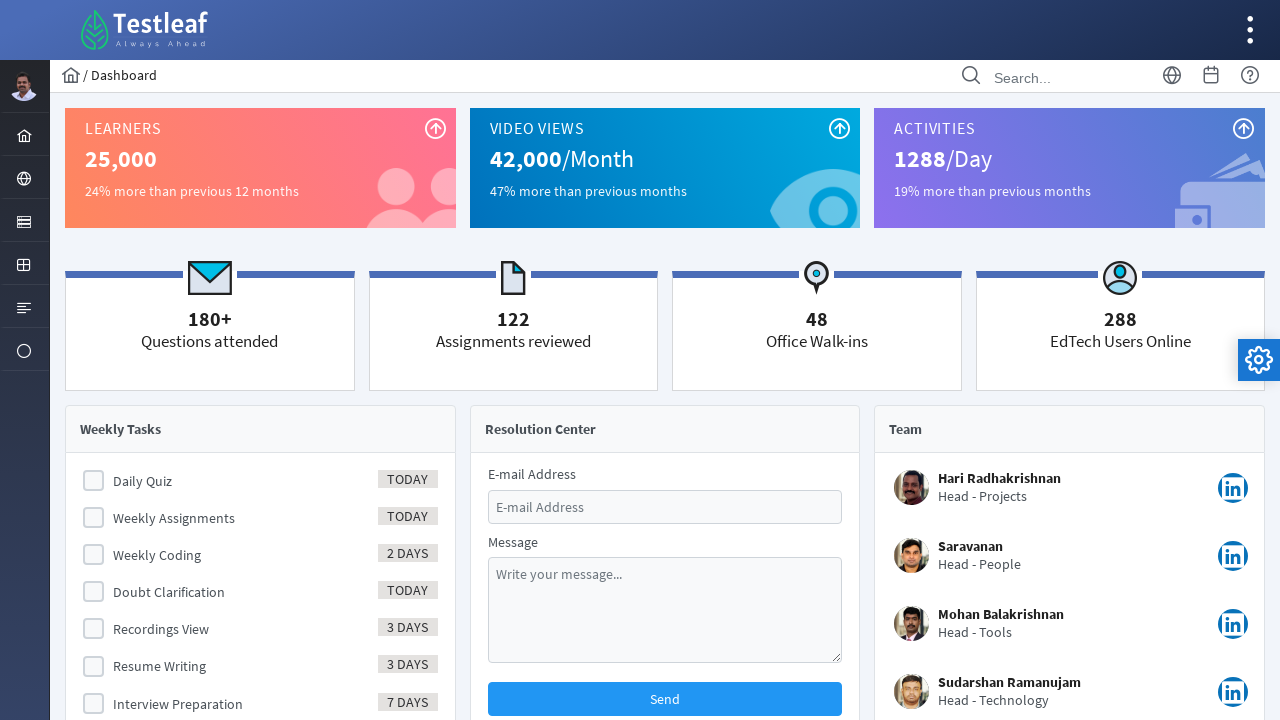

Navigated back to Button page
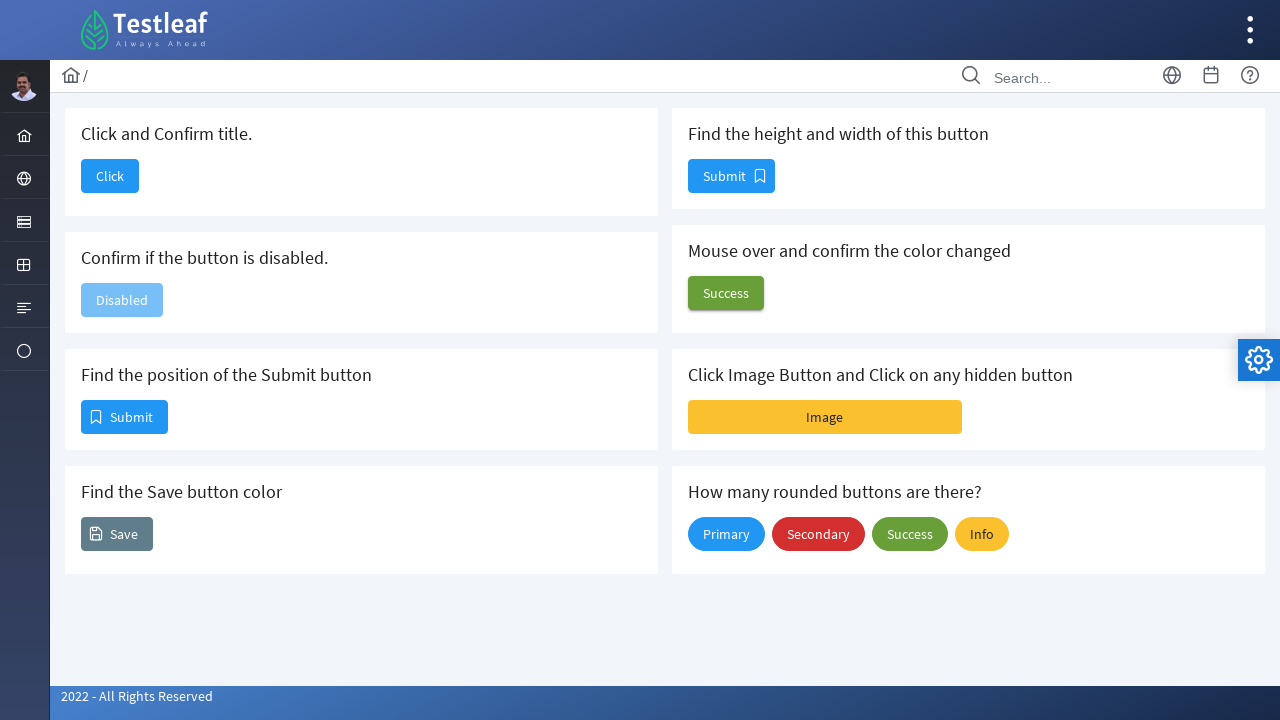

Checked if button is disabled and verified state
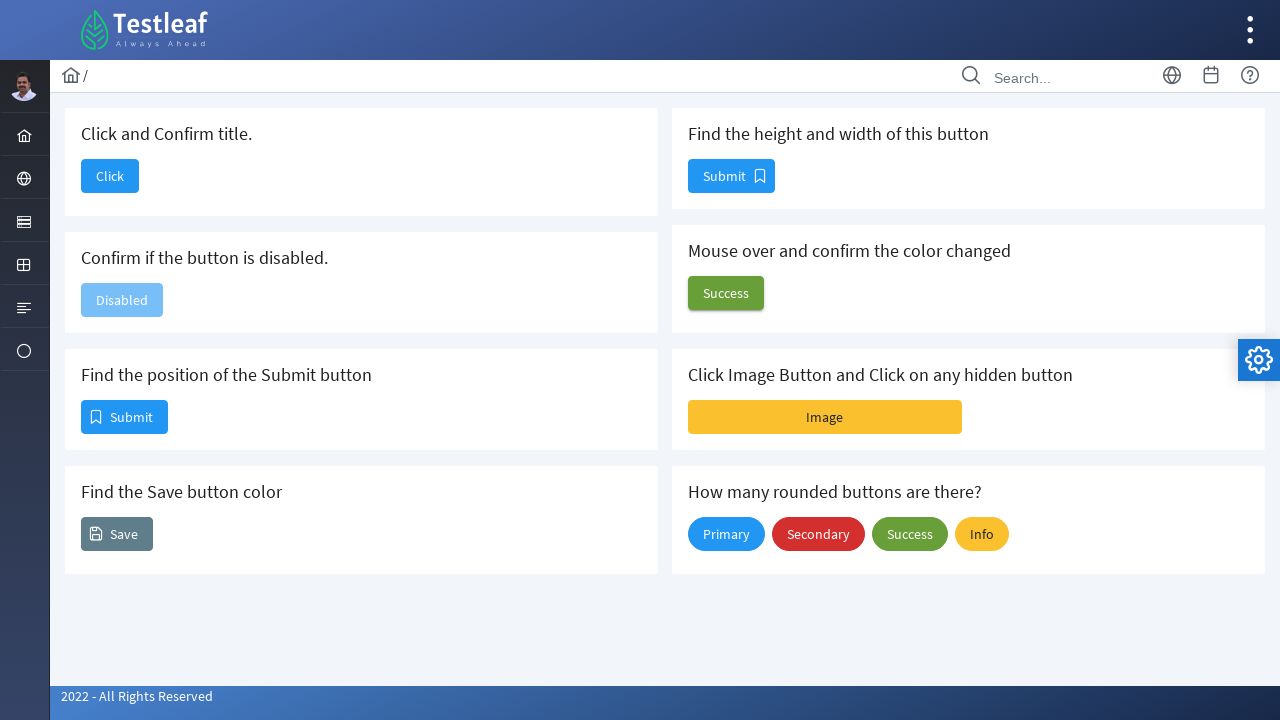

Retrieved position of Submit button: (81, 400)
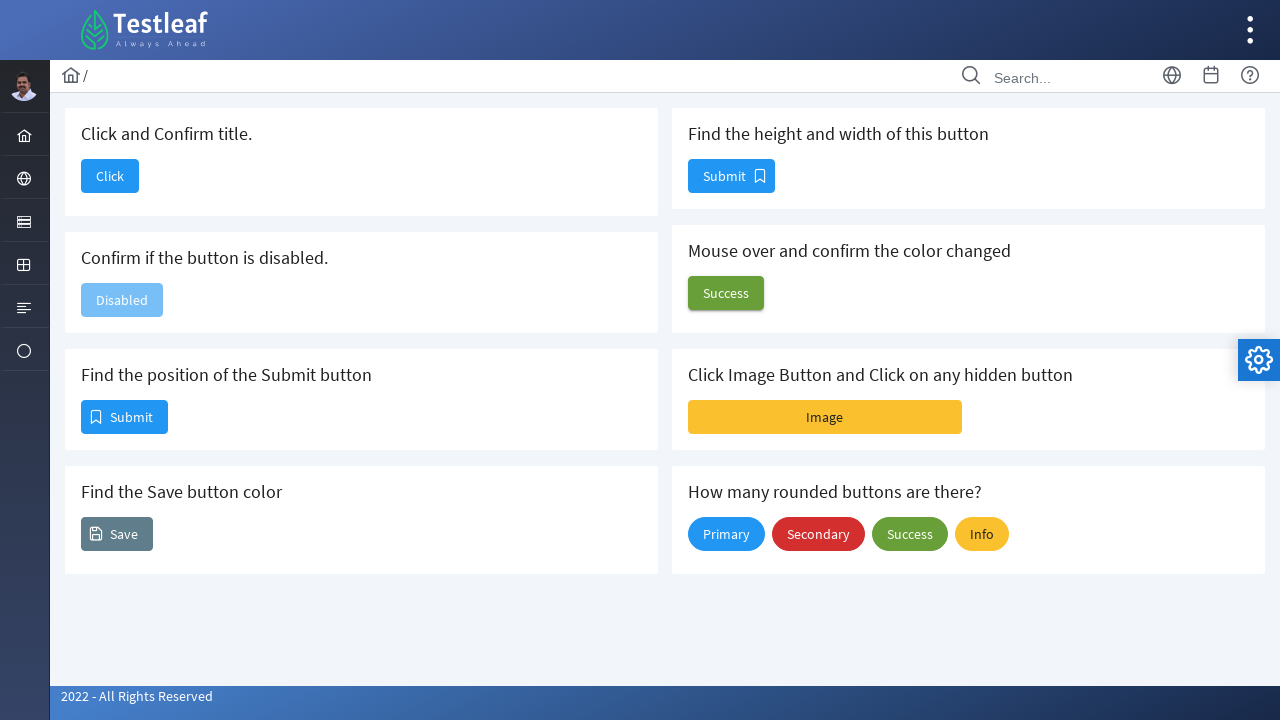

Retrieved Save button background color: rgb(96, 125, 139)
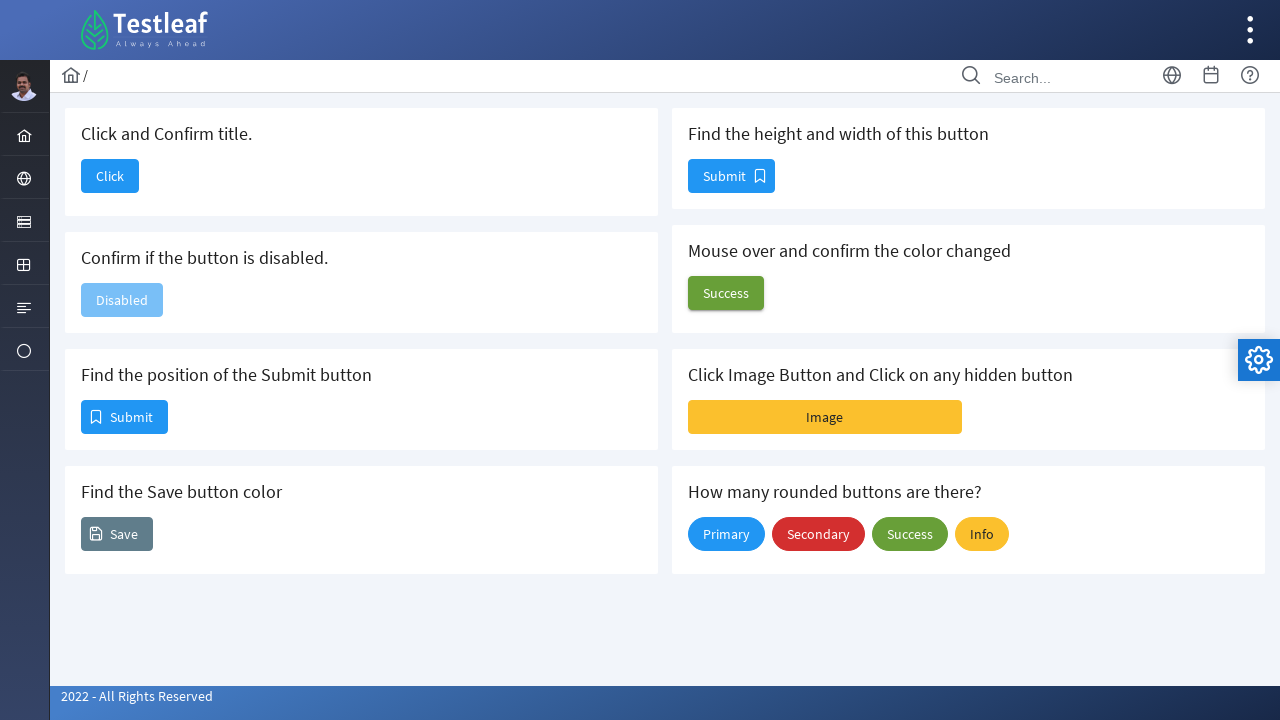

Retrieved button dimensions: height=34, width=87
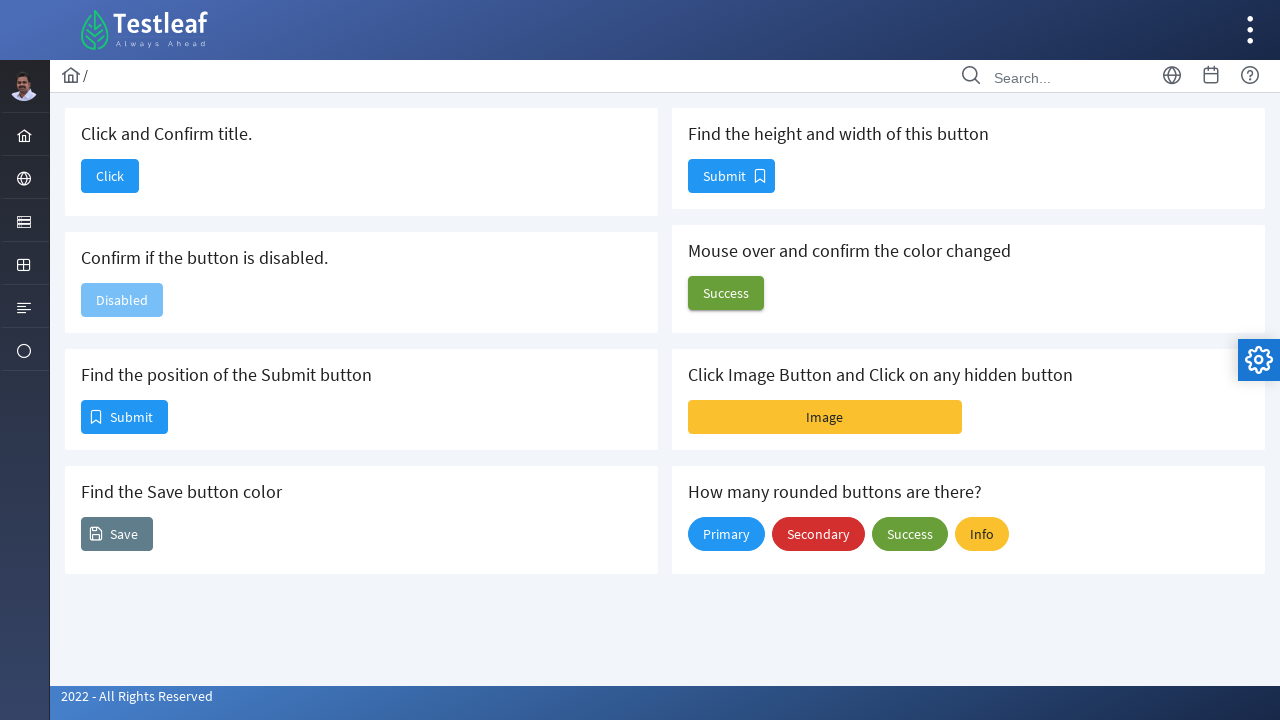

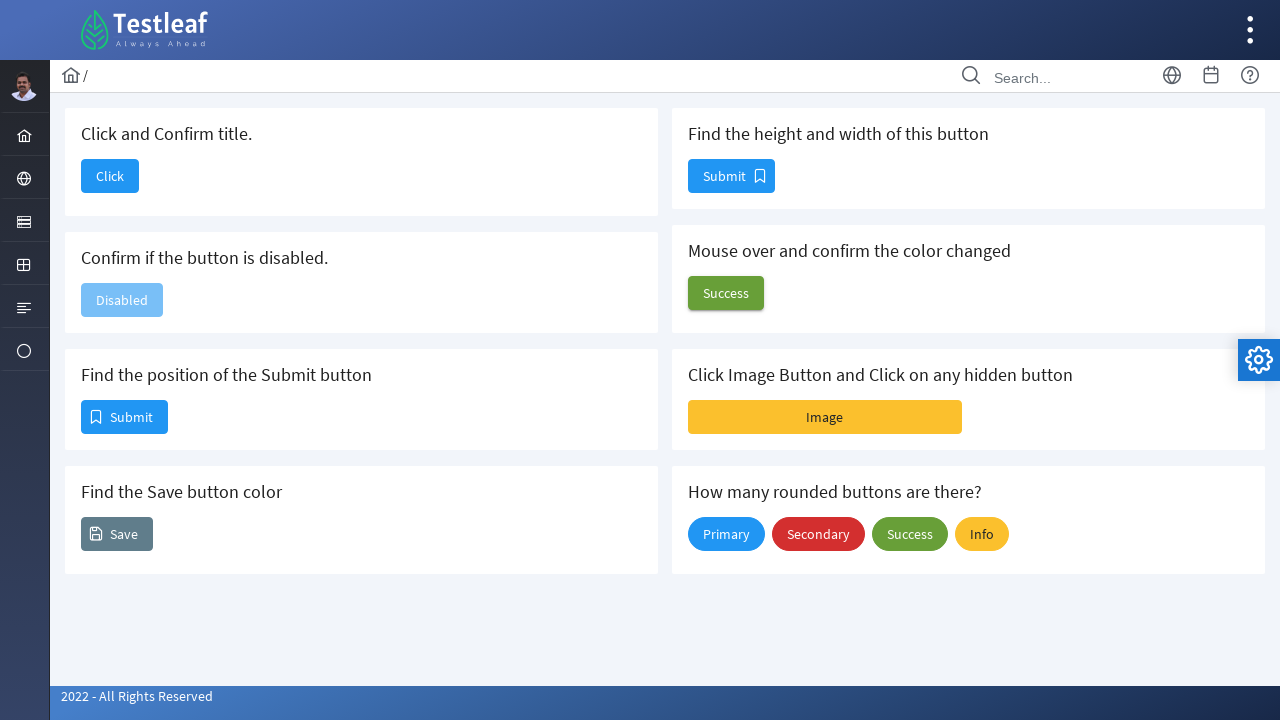